Tests multi-select dropdown functionality by selecting multiple options using different methods (by index, value, and visible text)

Starting URL: https://www.hyrtutorials.com/p/html-dropdown-elements-practice.html

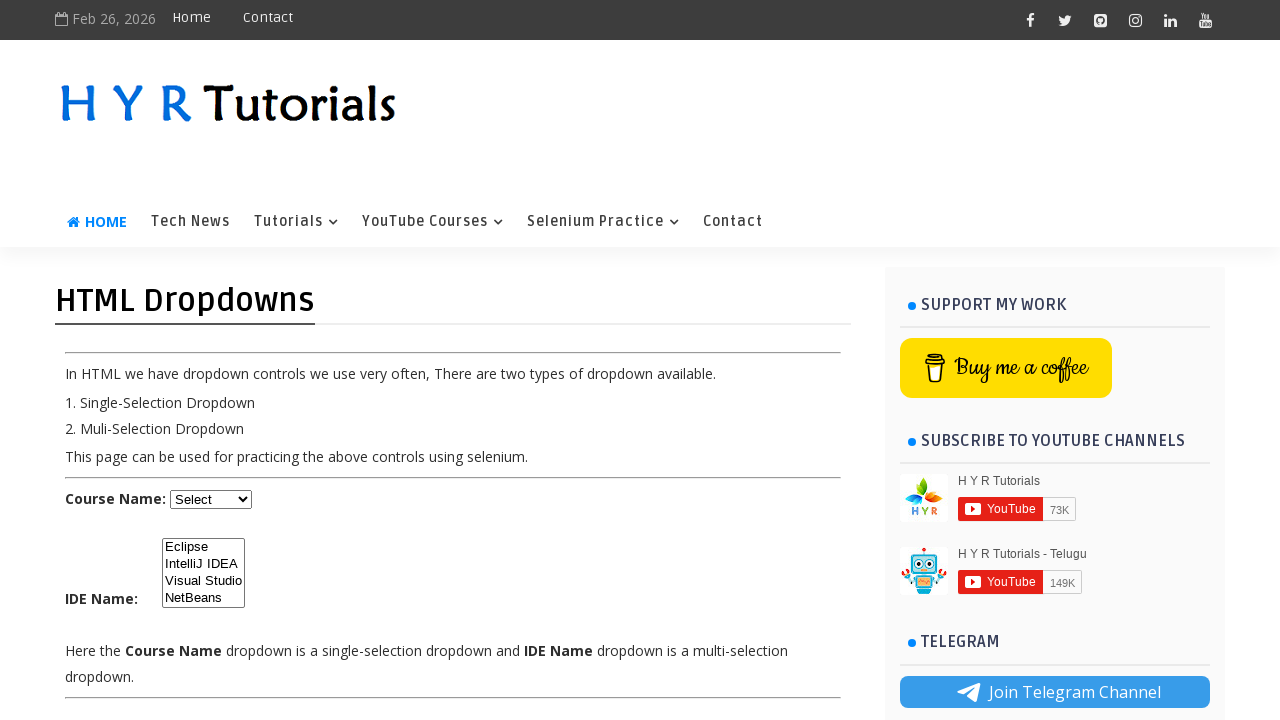

Located multi-select dropdown element with id 'ide'
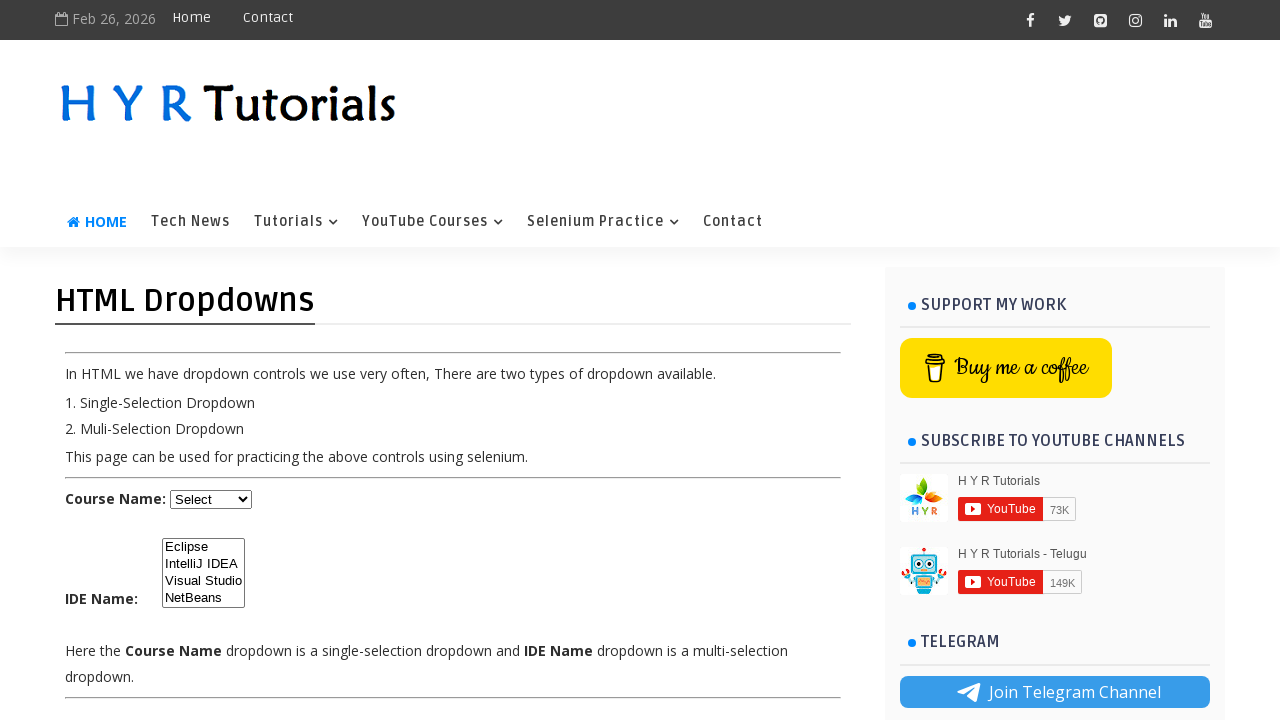

Selected first option in dropdown by index on #ide
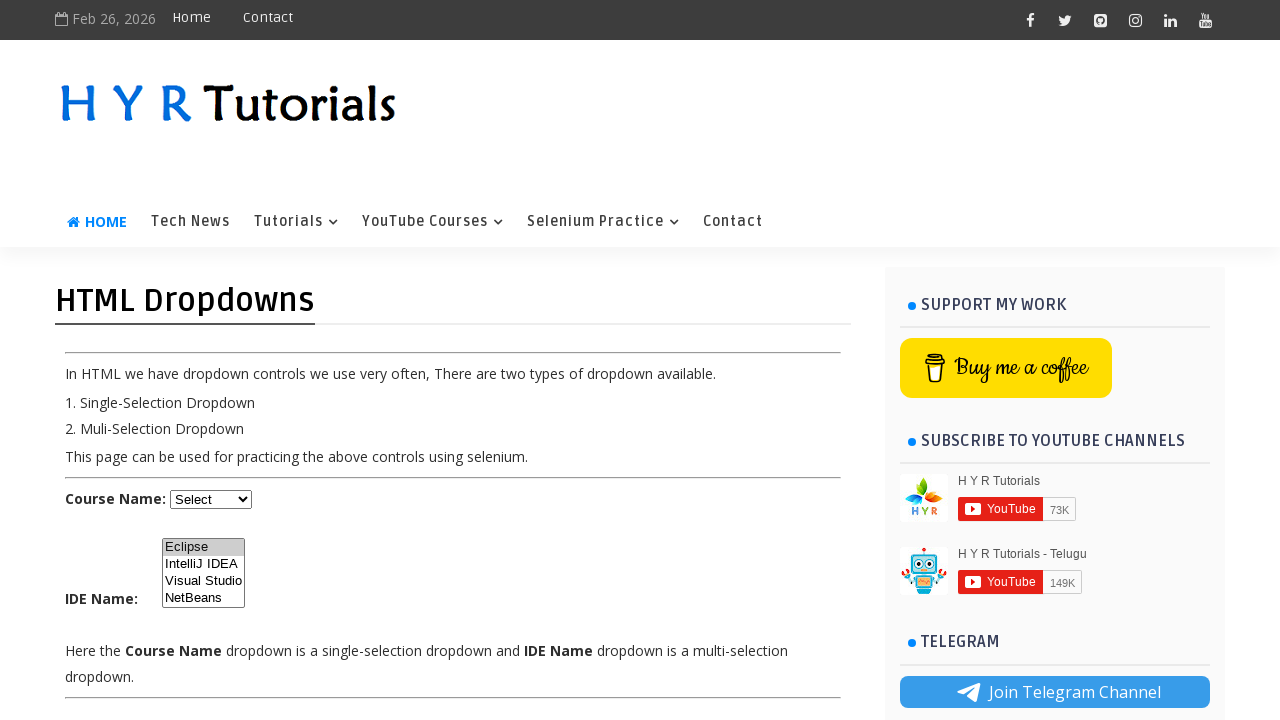

Selected option with value 'ij' in dropdown on #ide
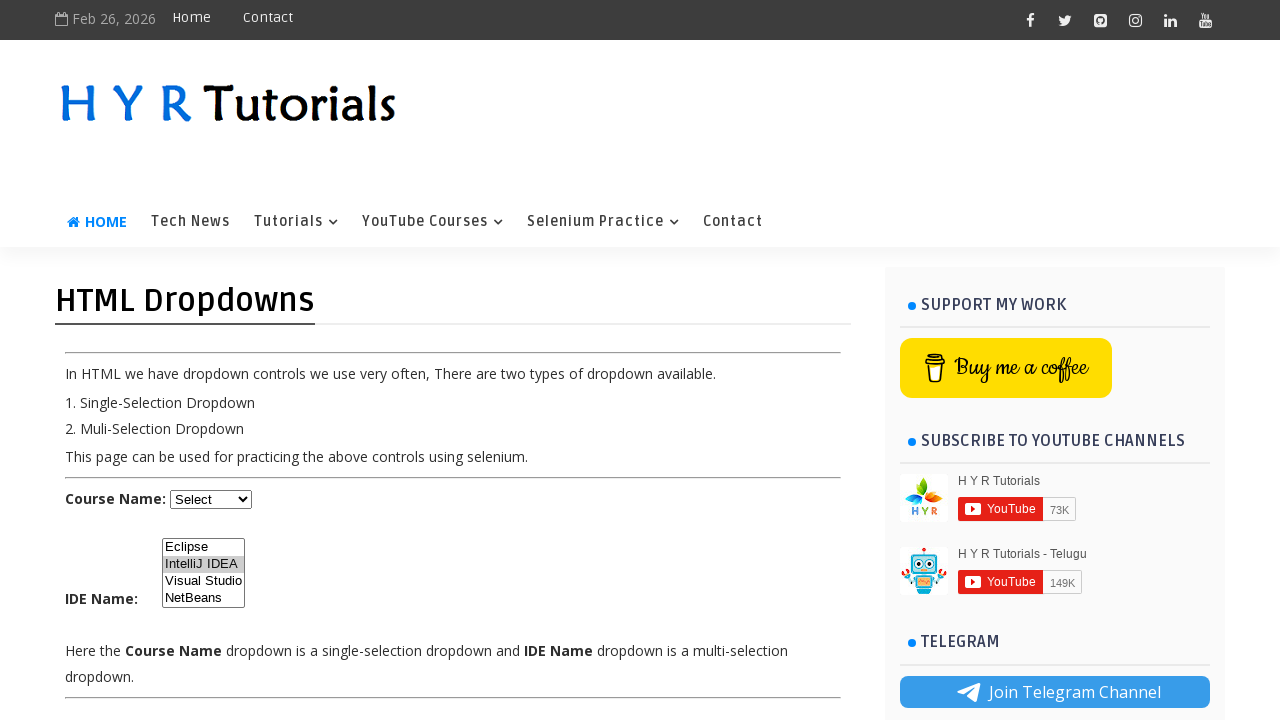

Selected 'Visual Studio' option by visible text on #ide
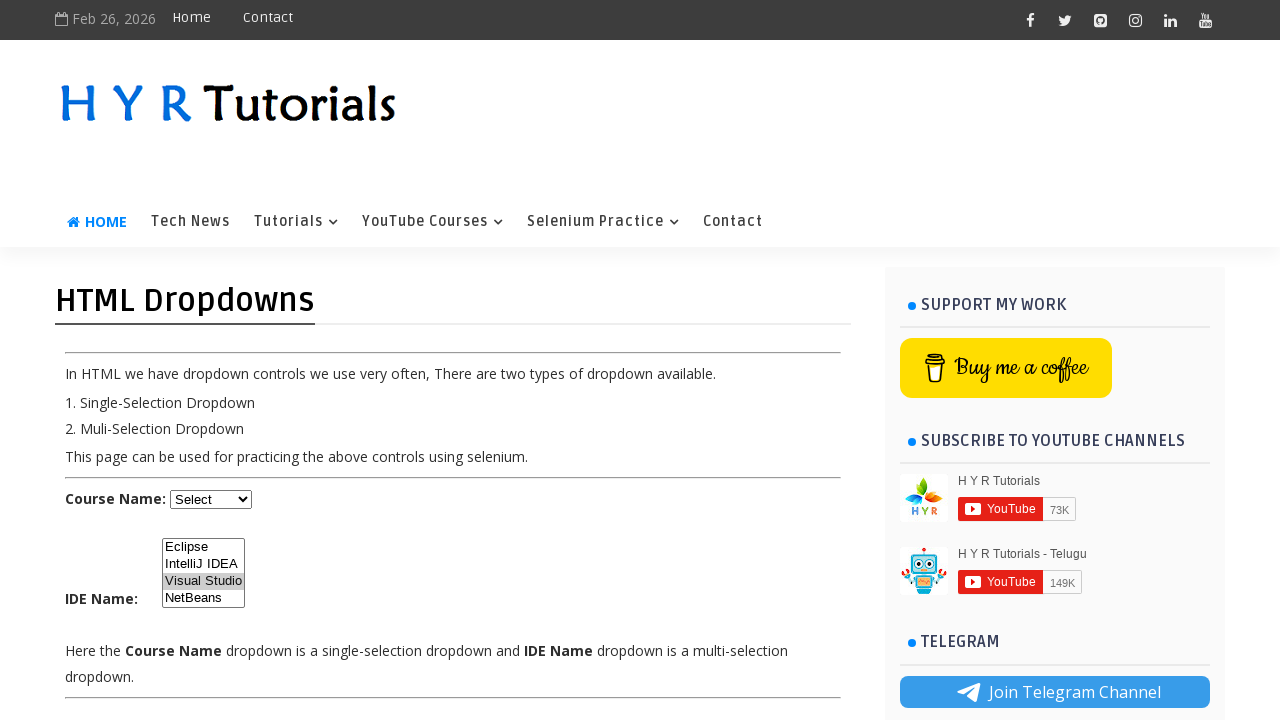

Retrieved all checked options from dropdown
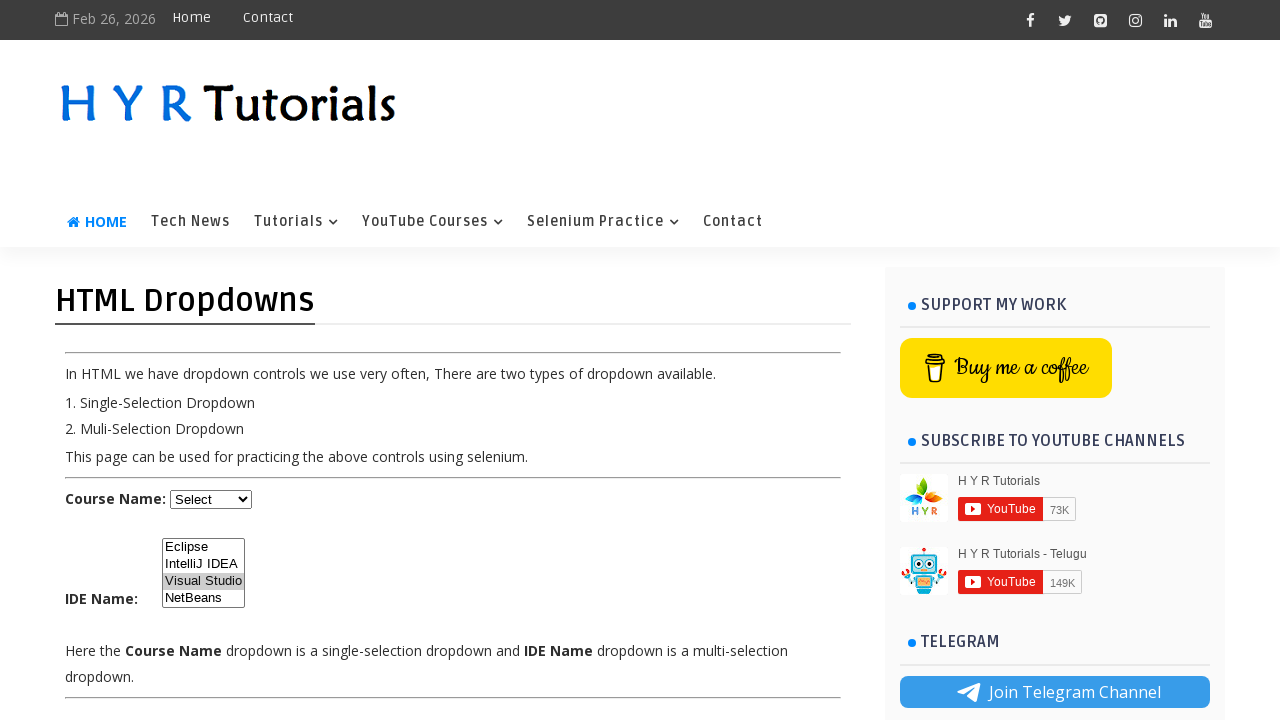

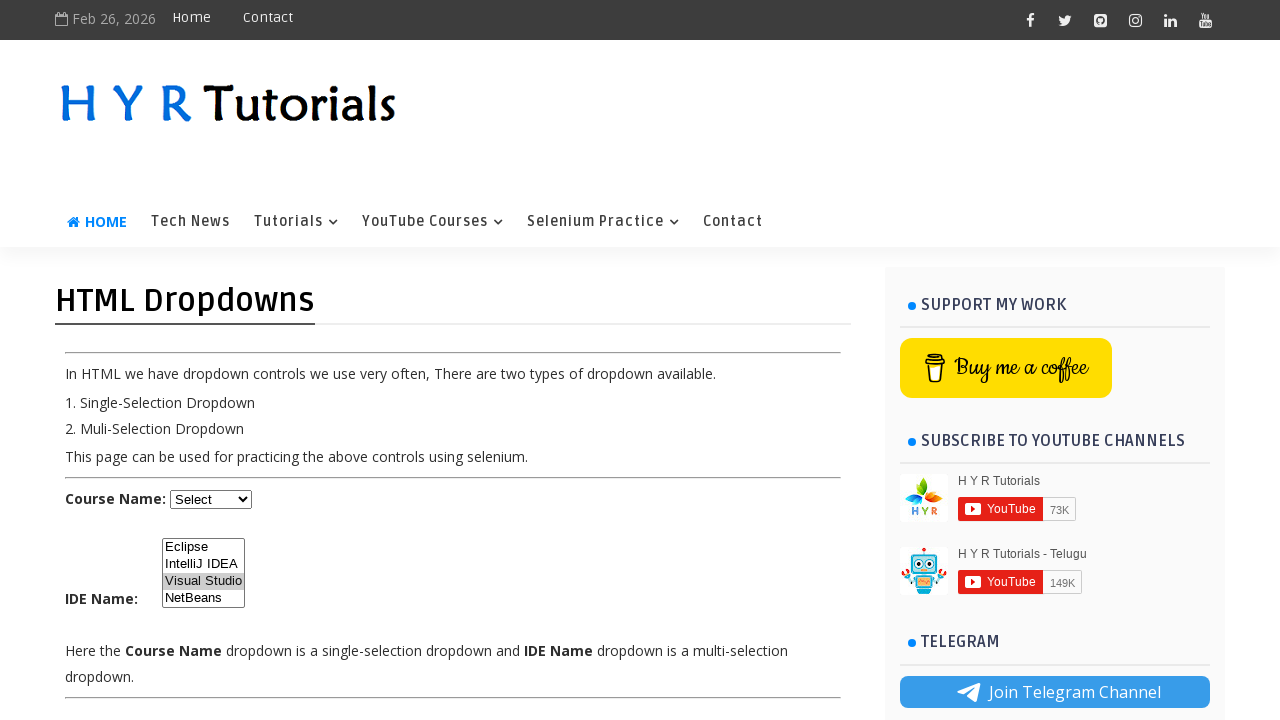